Tests if checkbox element is displayed/visible on the page and clicks it if visible but not selected

Starting URL: https://rahulshettyacademy.com/AutomationPractice/

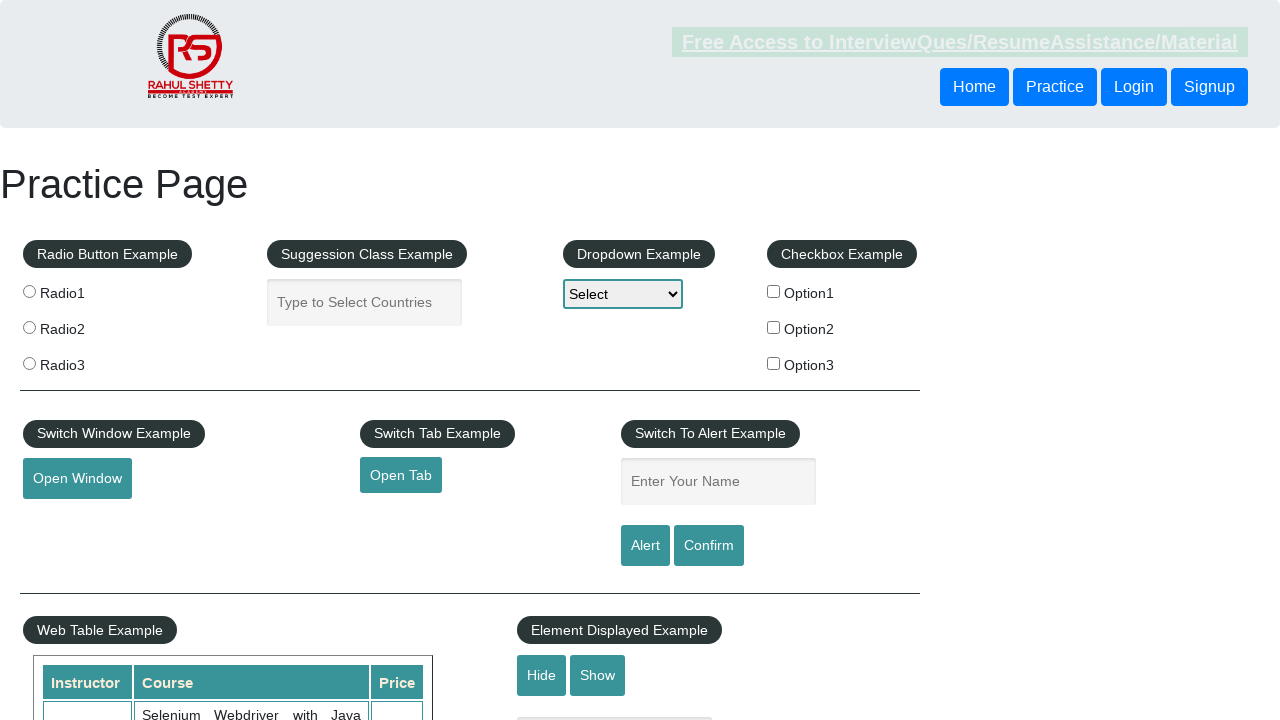

Located option3 checkbox element
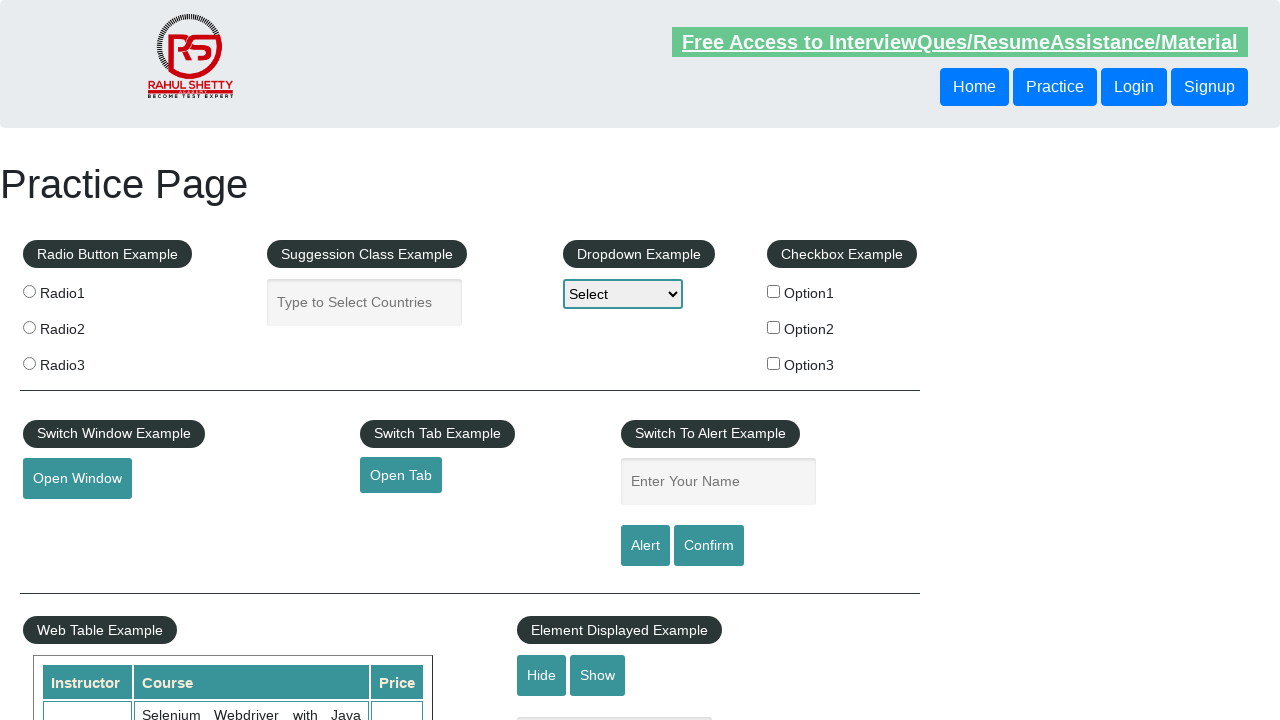

Verified option3 checkbox is visible on page
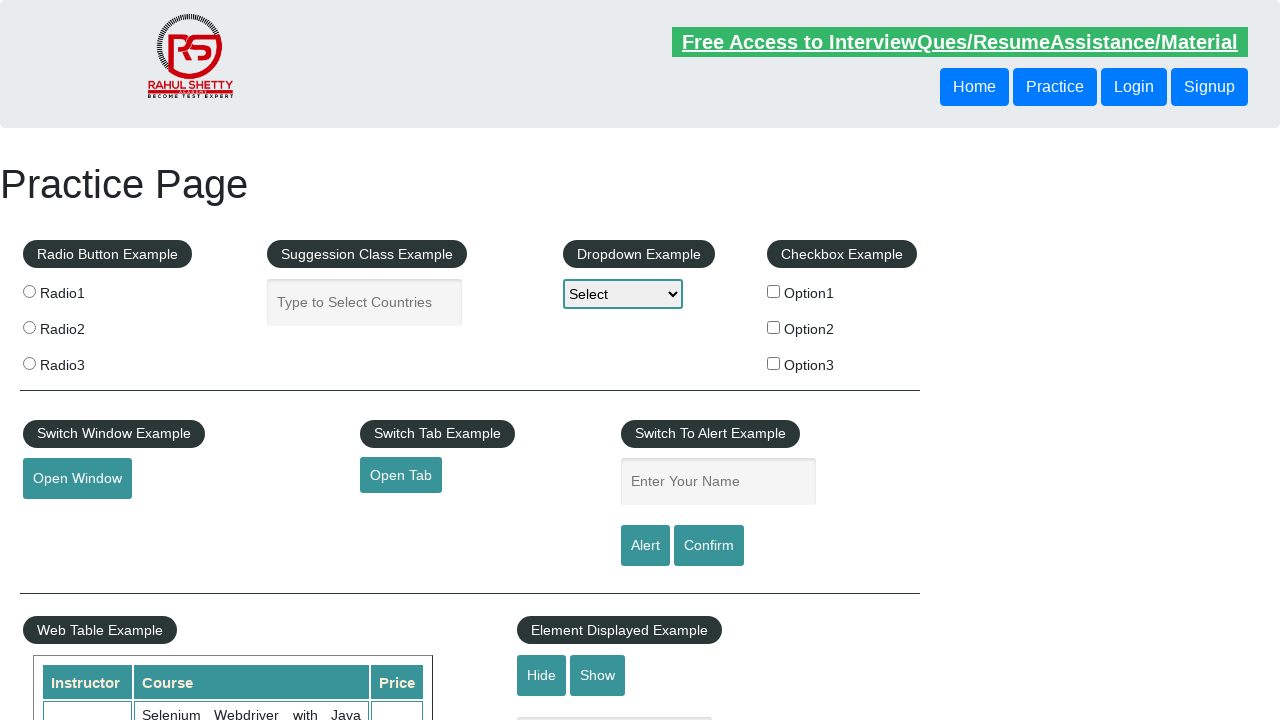

Confirmed option3 checkbox is not selected
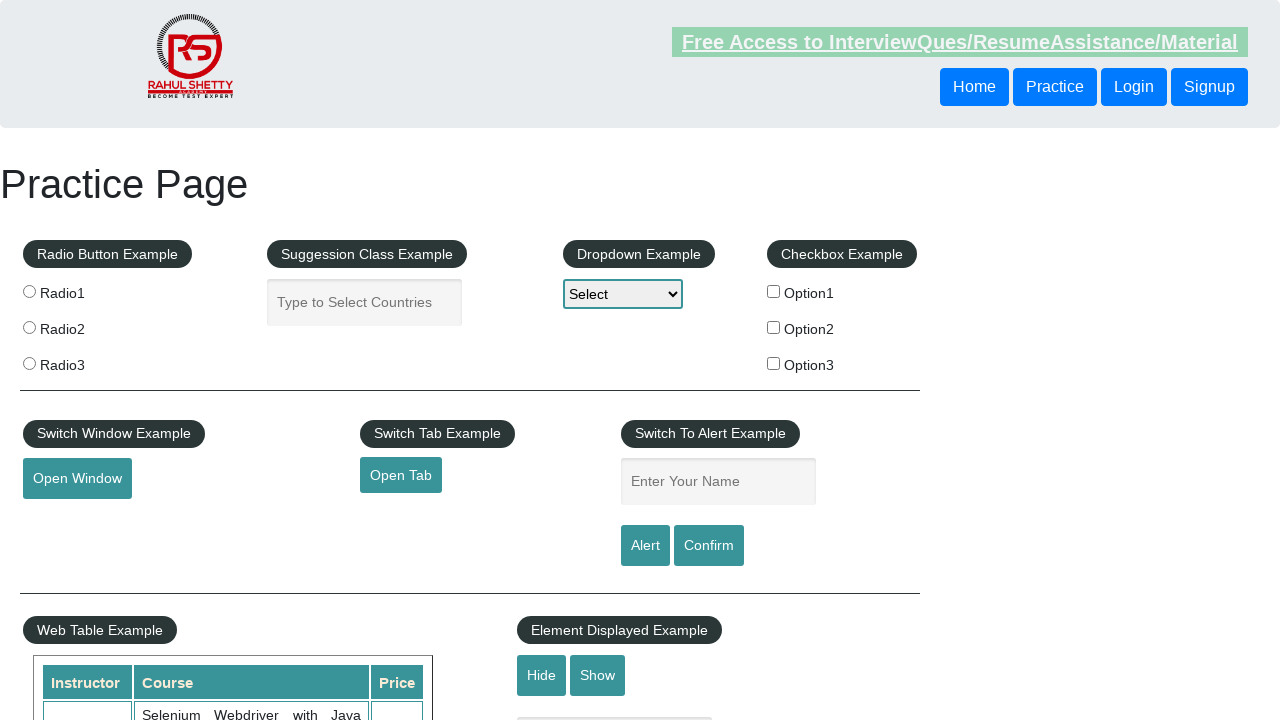

Clicked option3 checkbox to select it at (774, 363) on input[value='option3']
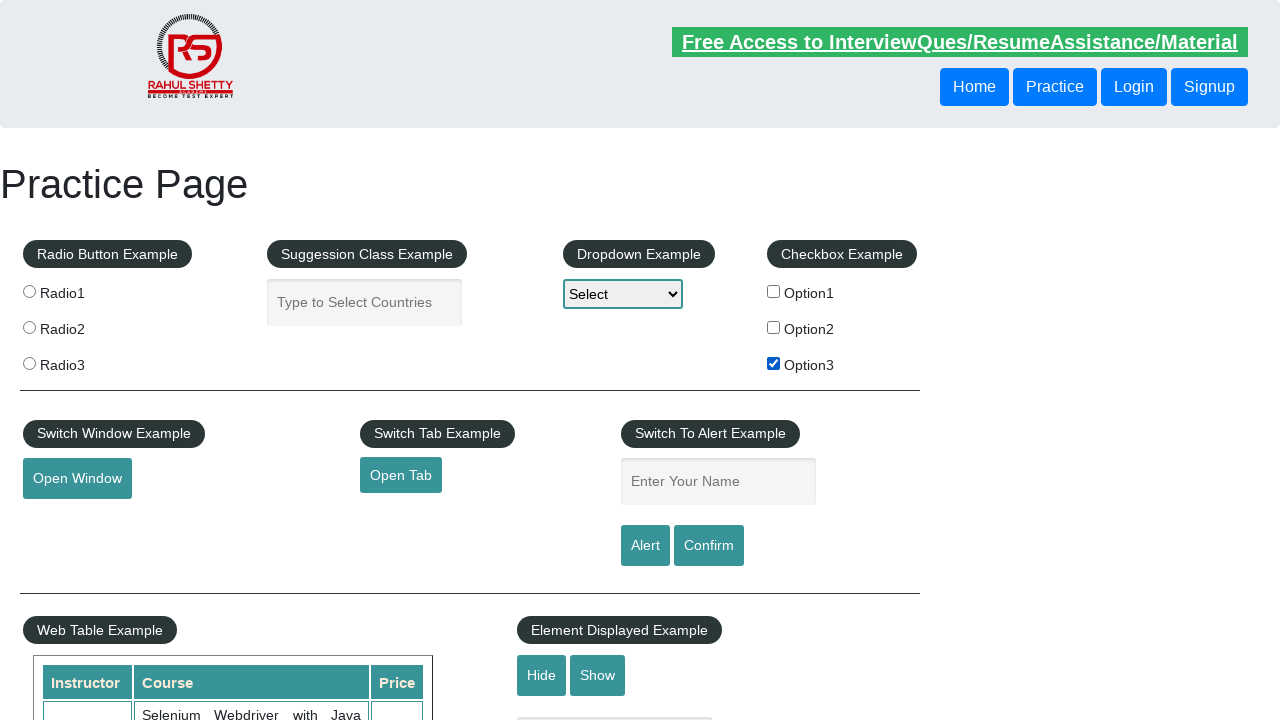

Waited 1 second to verify checkbox selection
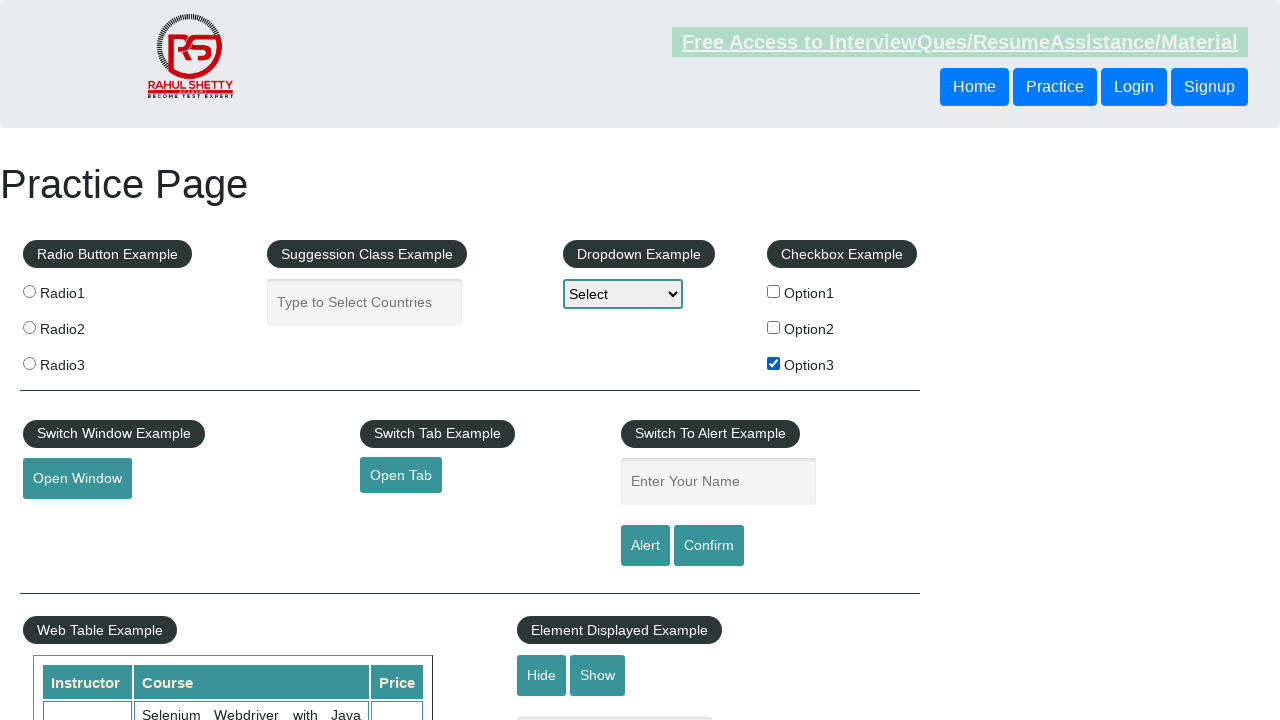

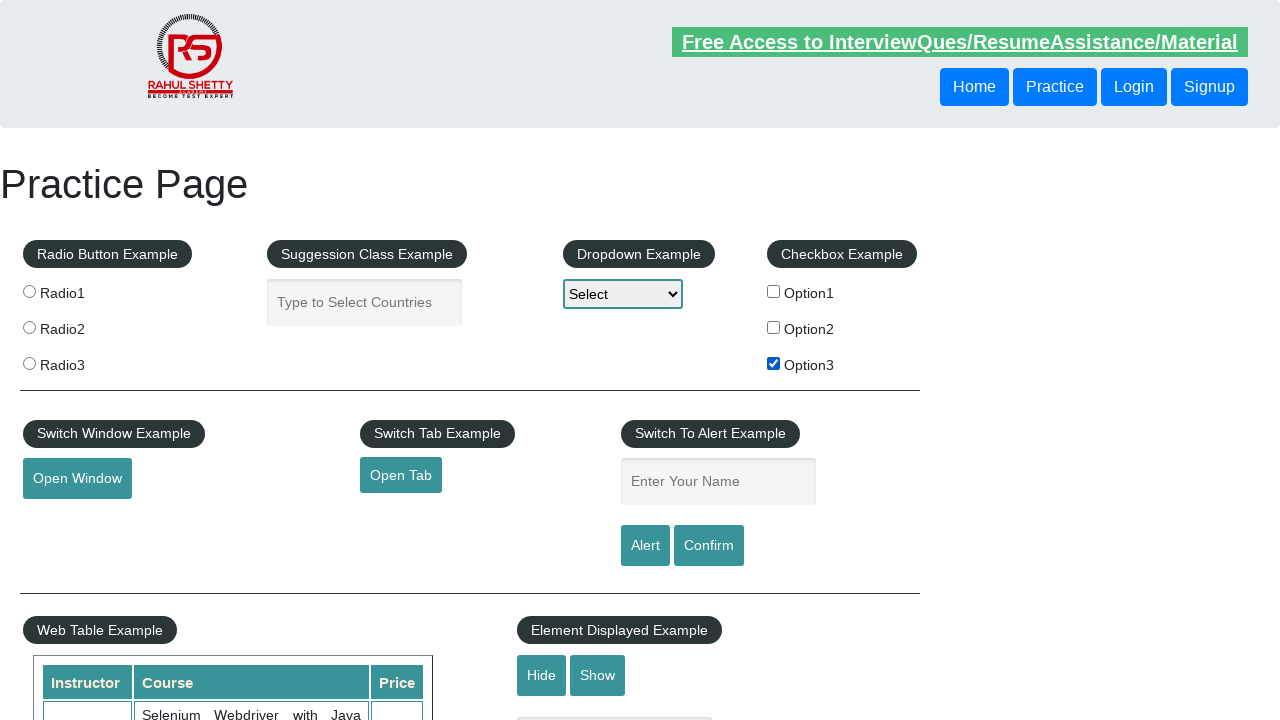